Tests clicking an alert button using JavaScript executor and handling the resulting browser alert by accepting it

Starting URL: https://omayo.blogspot.com/

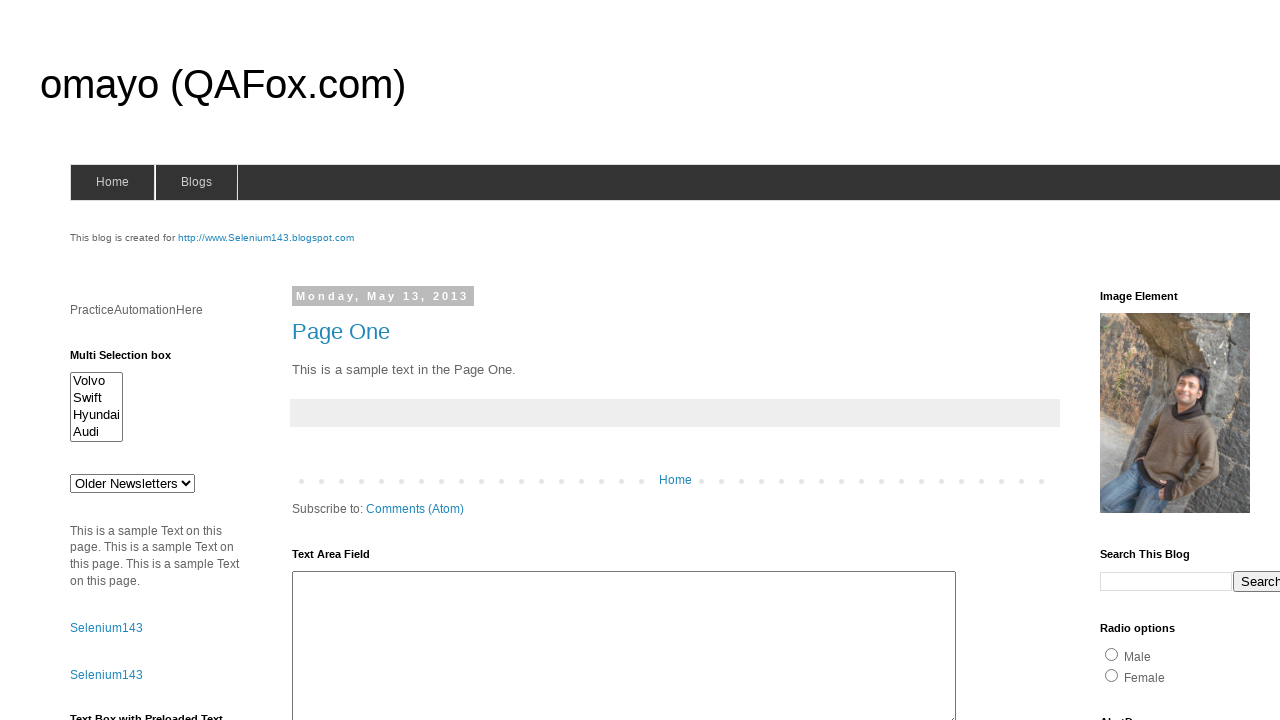

Set up dialog handler to accept alerts
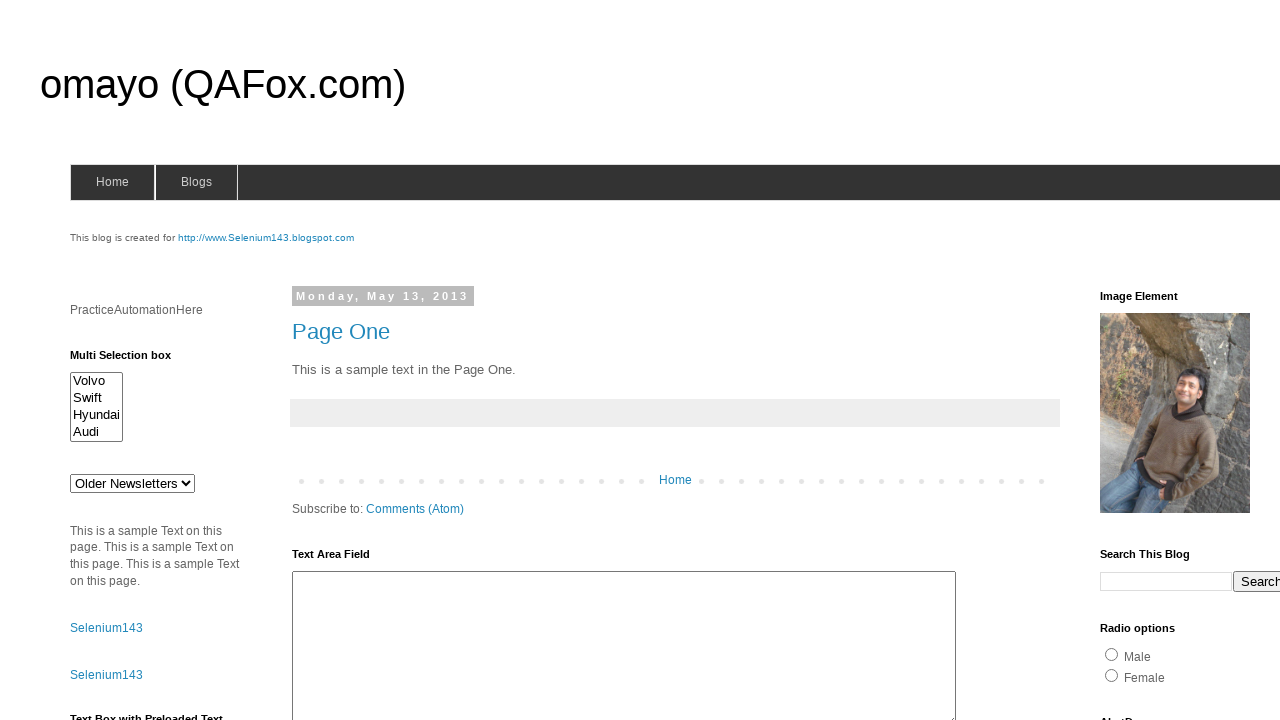

Located alert button with ID 'alert1'
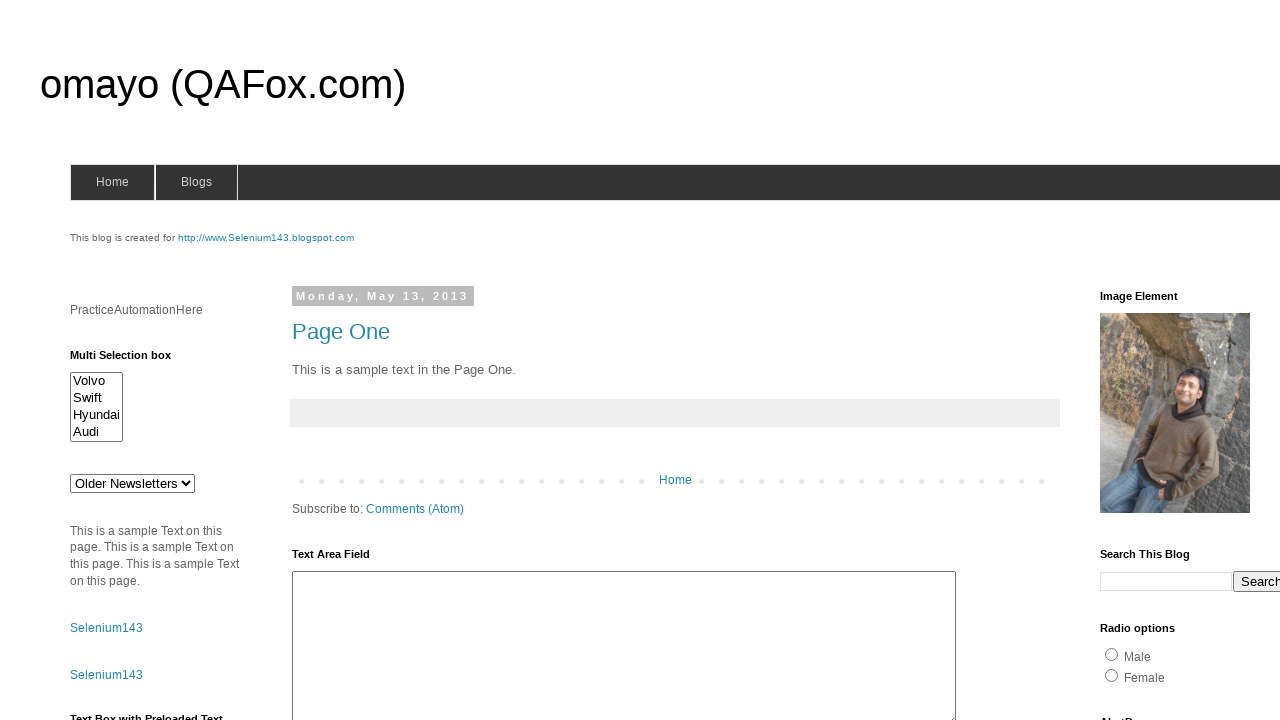

Clicked alert button to trigger JavaScript alert at (1154, 361) on #alert1
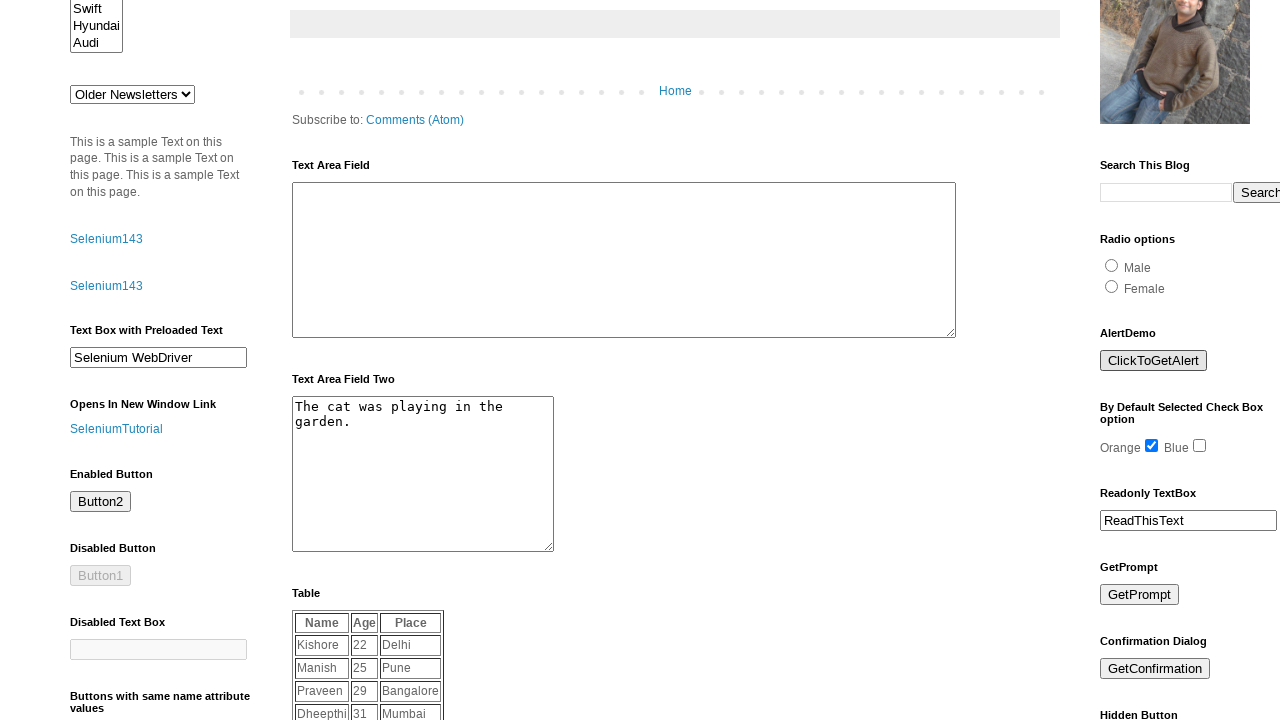

Waited 500ms for alert dialog to be handled
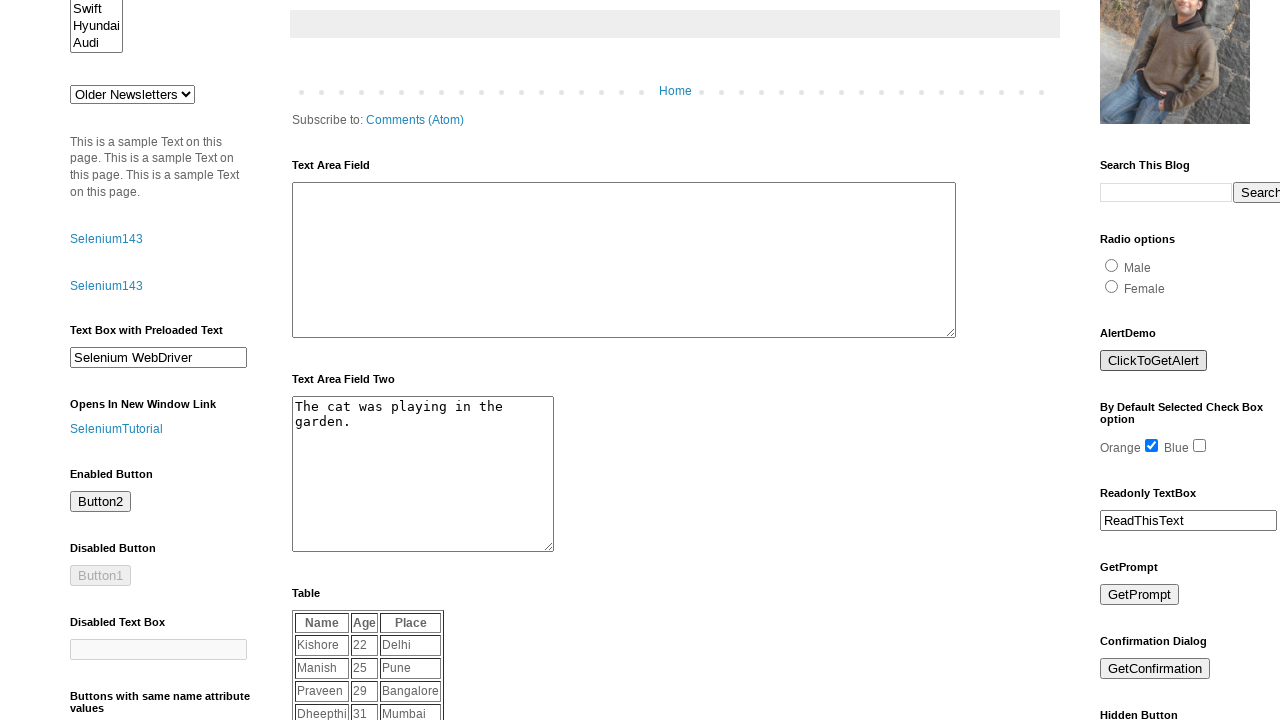

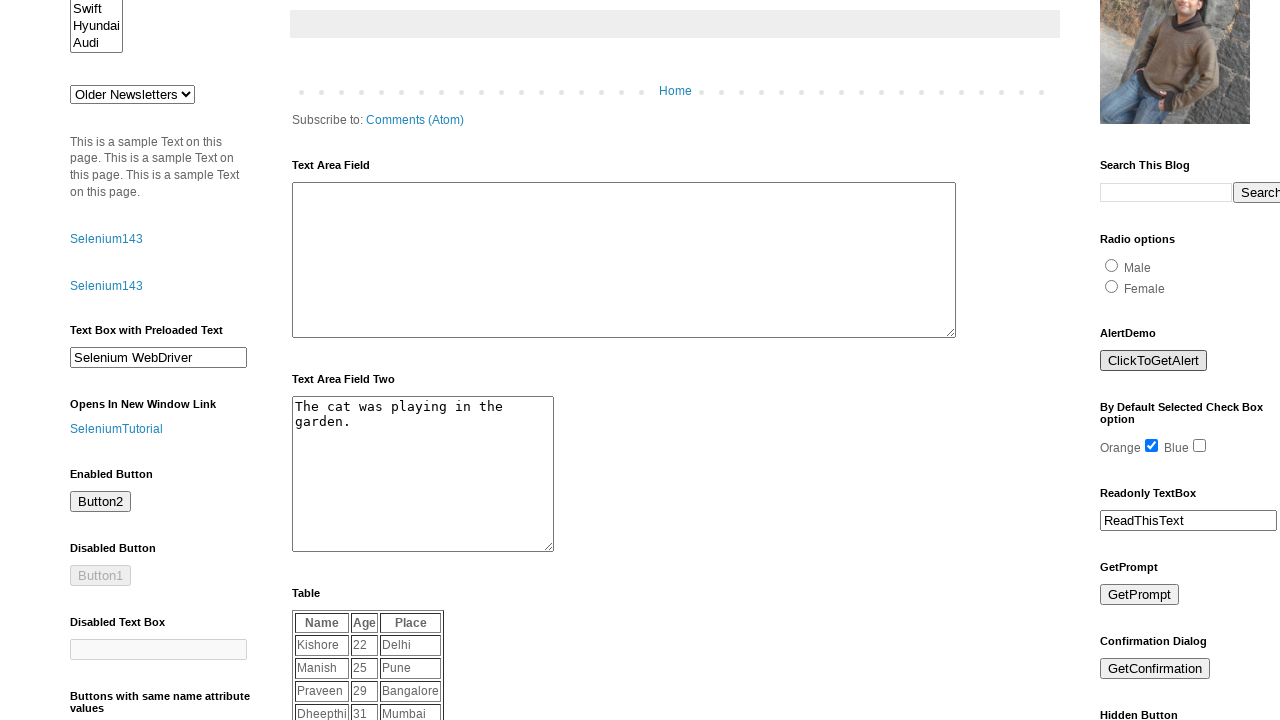